Tests the permanent address textarea field on a text box demo form by entering an address

Starting URL: https://demoqa.com/text-box

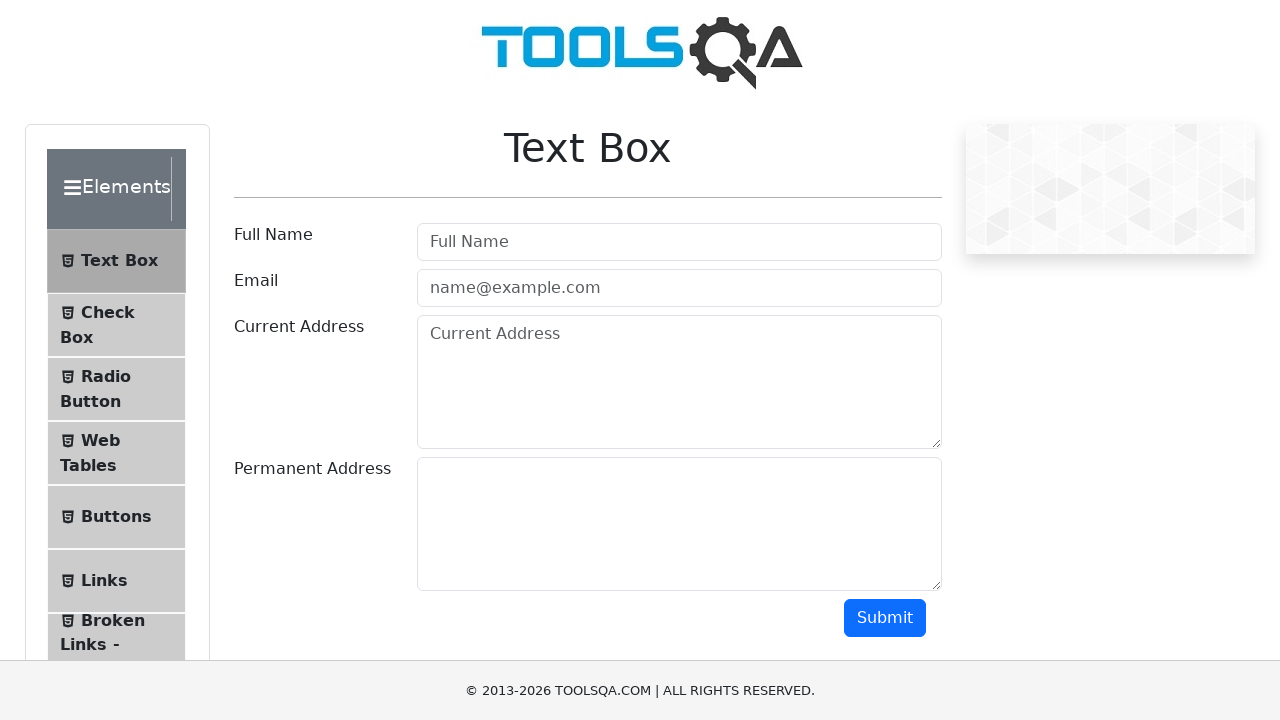

Filled permanent address textarea with '456 Oak Avenue, Los Angeles CA 90001' on textarea#permanentAddress
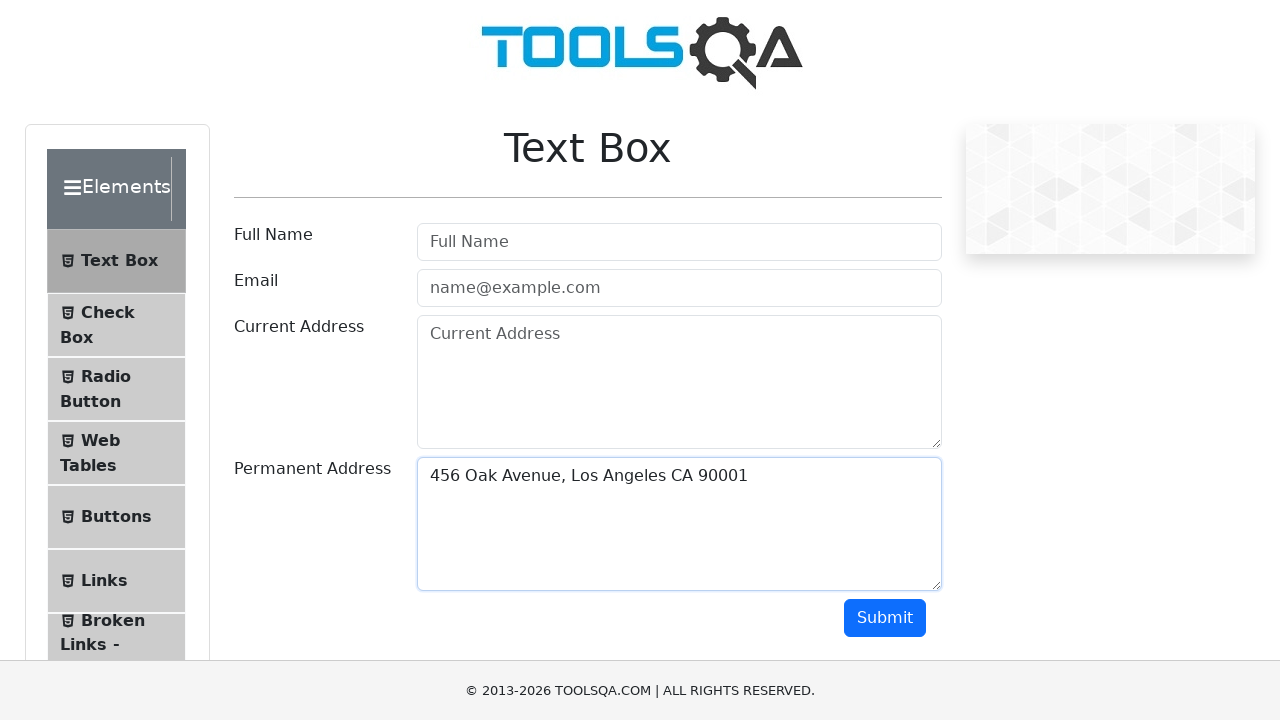

Verified permanent address textarea is displayed
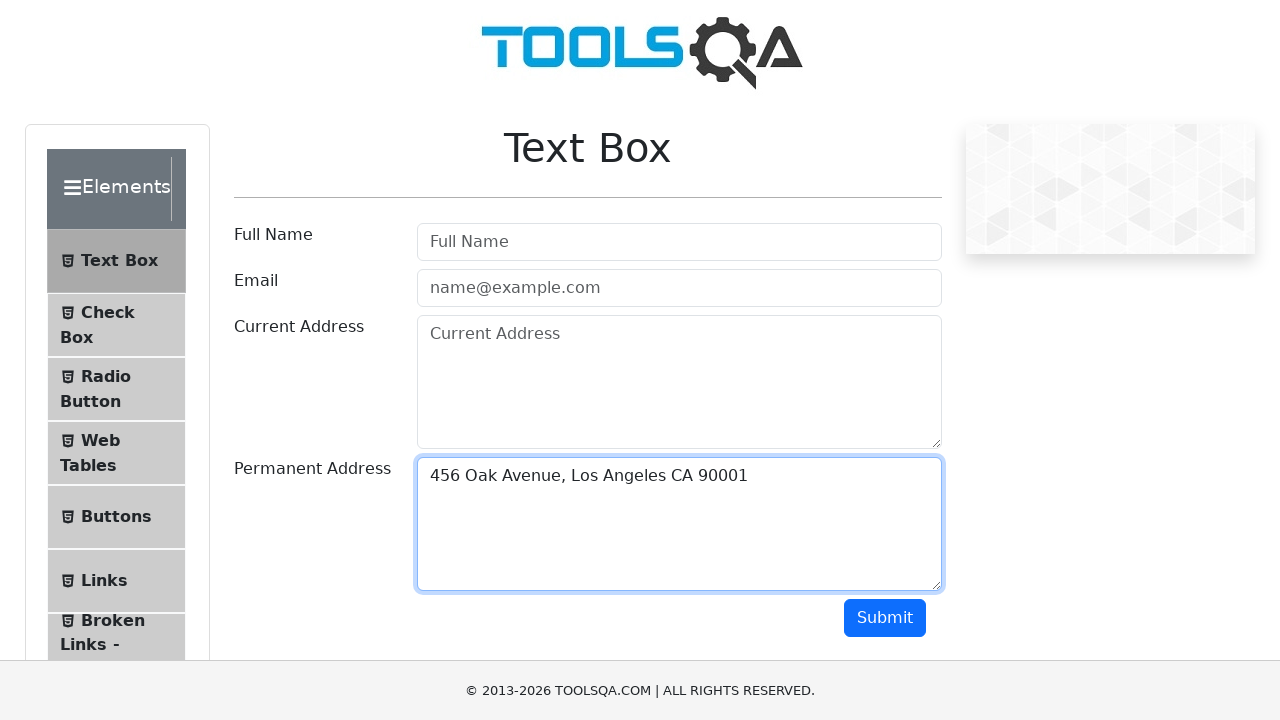

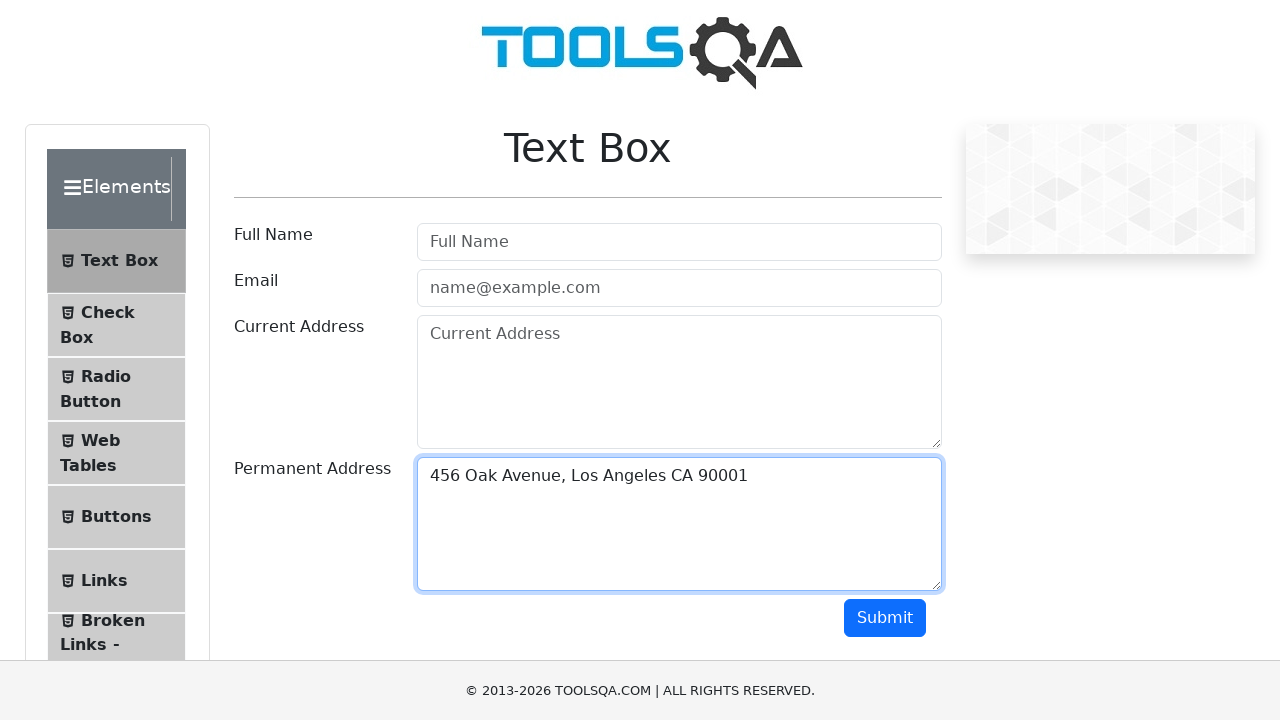